Tests scrolling functionality on a page and within a fixed-header table element, then validates that the sum of values in the 4th column matches the displayed total amount.

Starting URL: https://rahulshettyacademy.com/AutomationPractice/

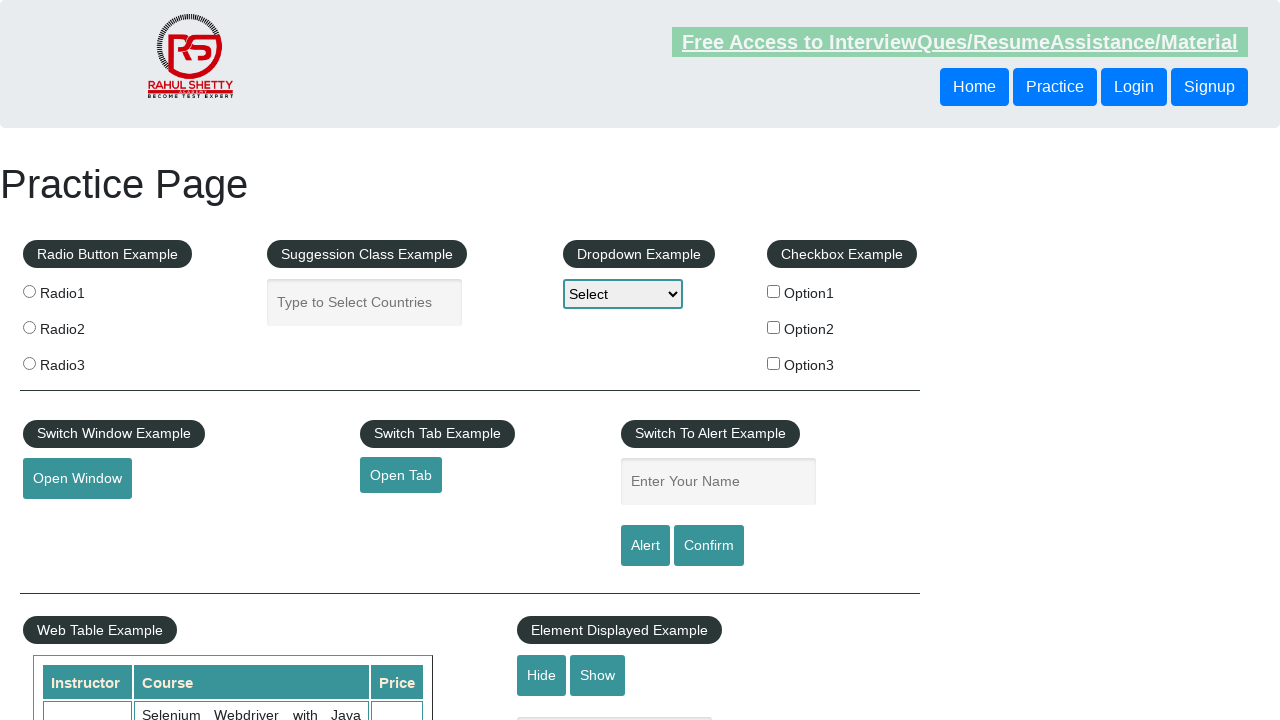

Scrolled down the page by 500 pixels
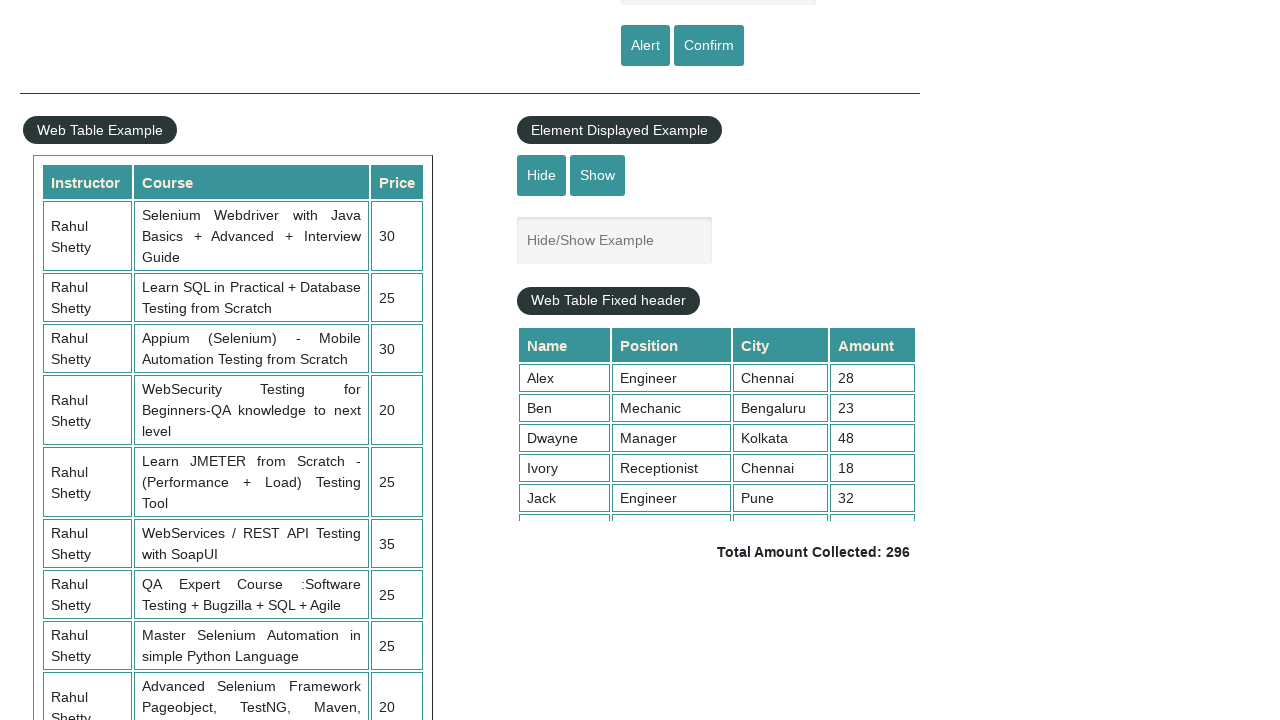

Fixed-header table element loaded
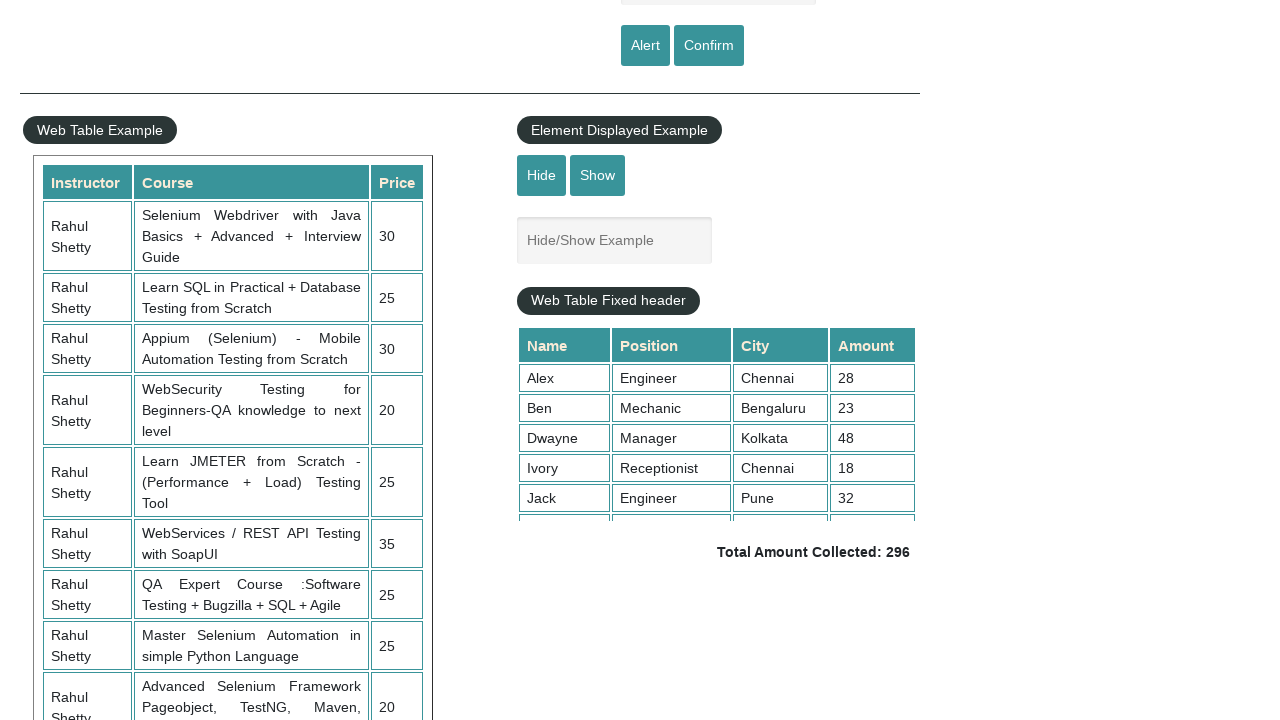

Scrolled within the fixed-header table by 200 pixels
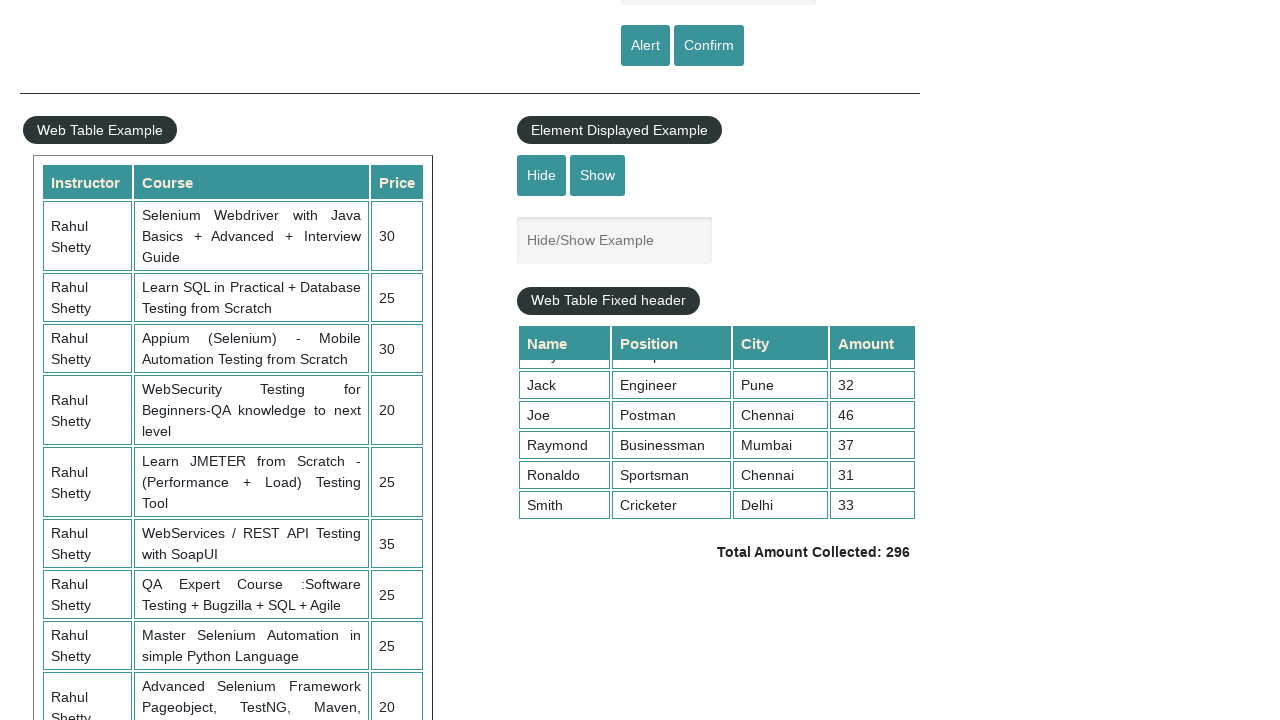

Retrieved all values from the 4th column of the table
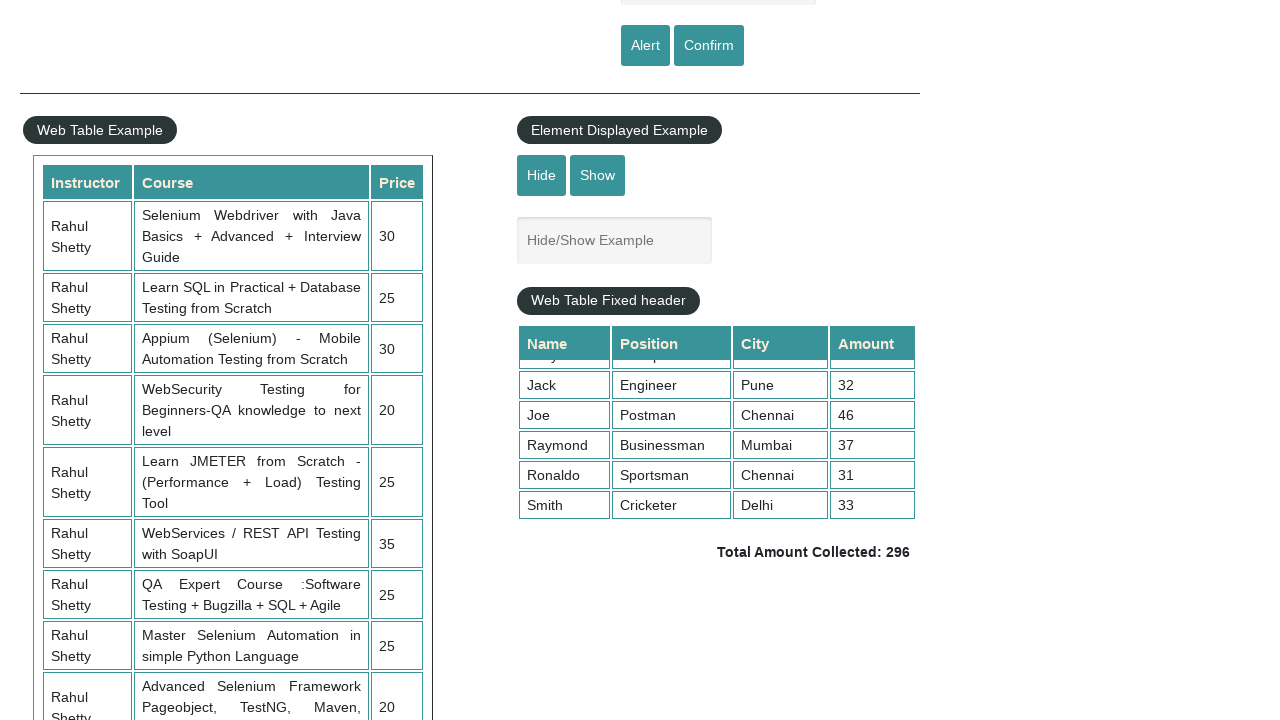

Calculated sum of 4th column values: 296
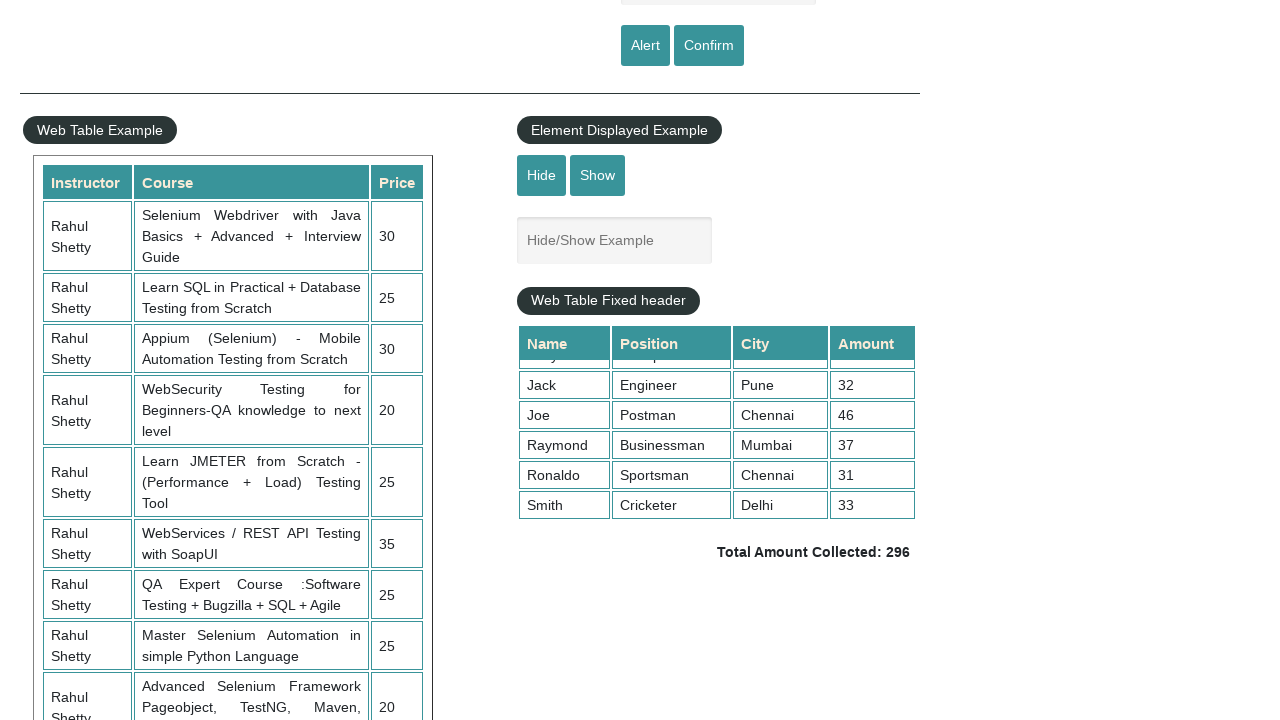

Retrieved displayed total amount text:  Total Amount Collected: 296 
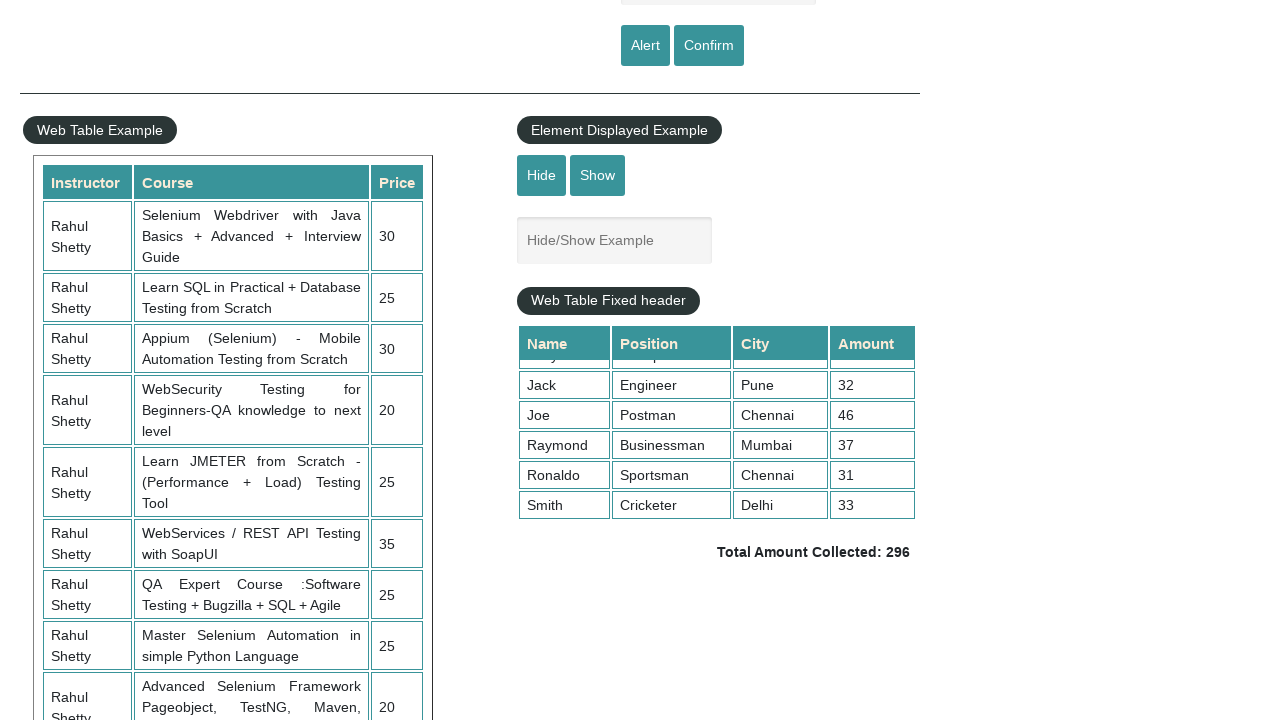

Parsed total amount from display: 296
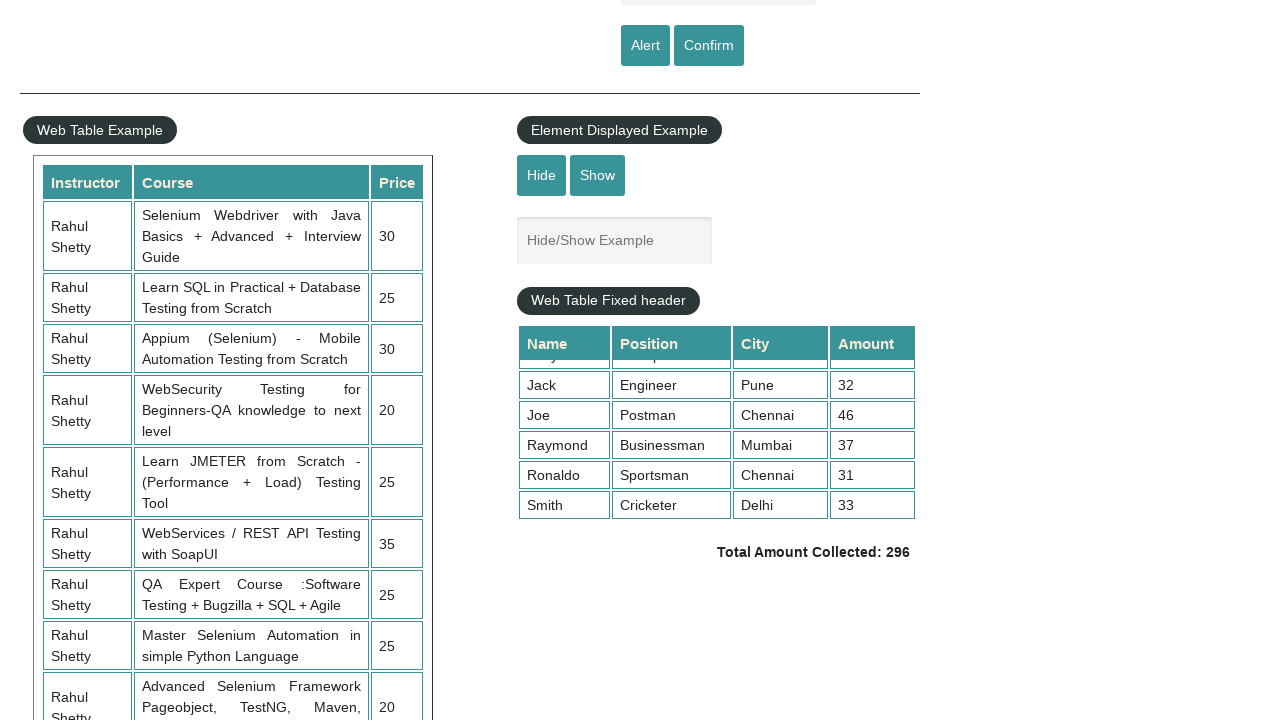

Validated that calculated sum (296) matches displayed total (296)
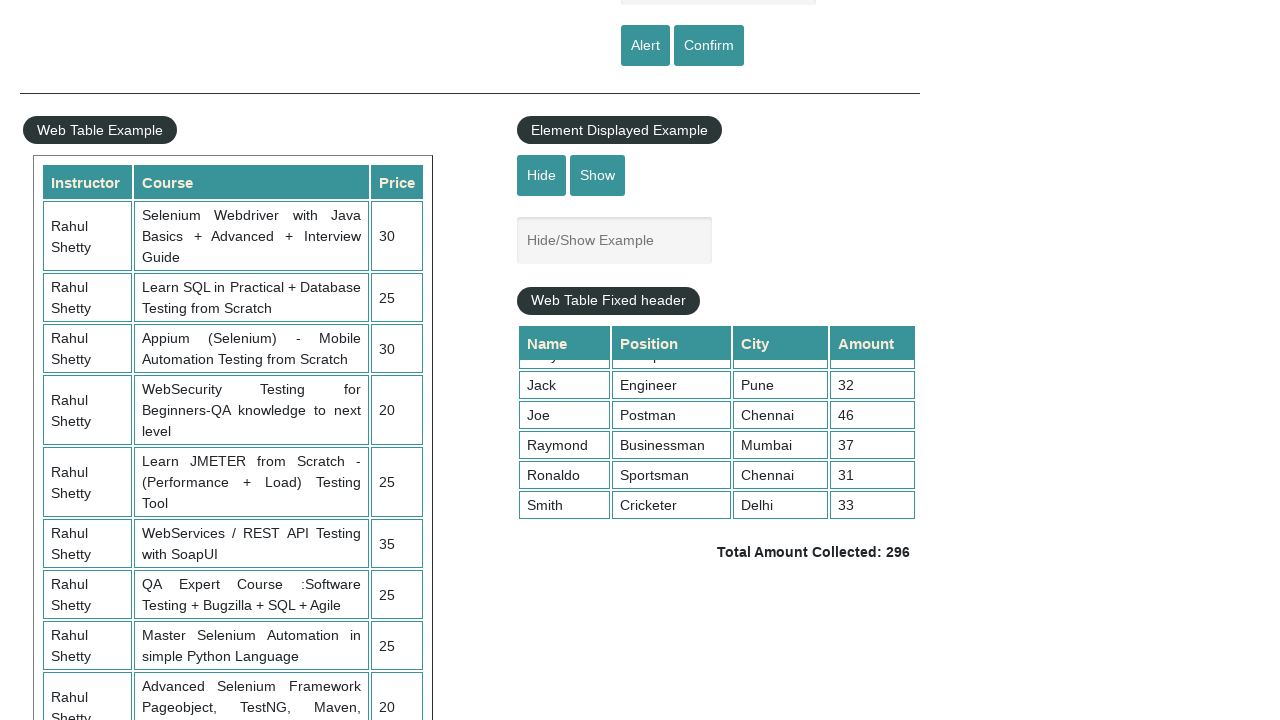

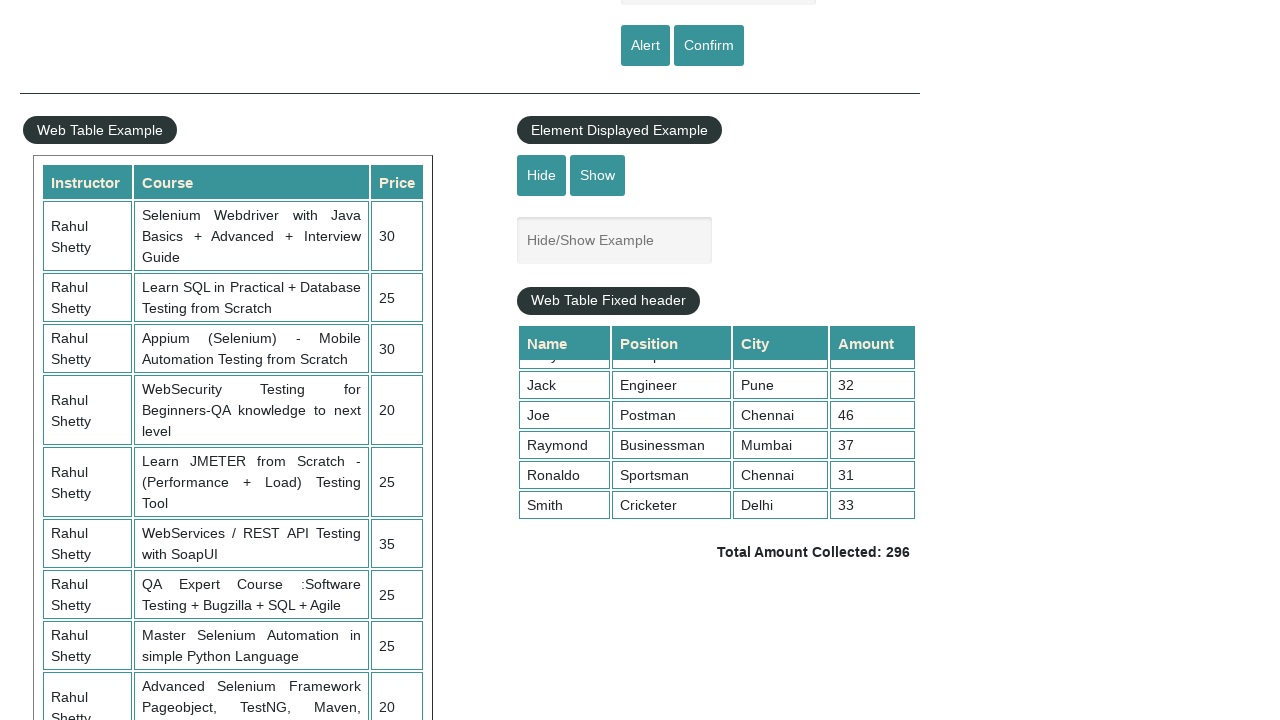